Verifies that footer navigation links are present on the Automation Practice page by checking that link elements exist and have valid href attributes.

Starting URL: https://rahulshettyacademy.com/AutomationPractice/

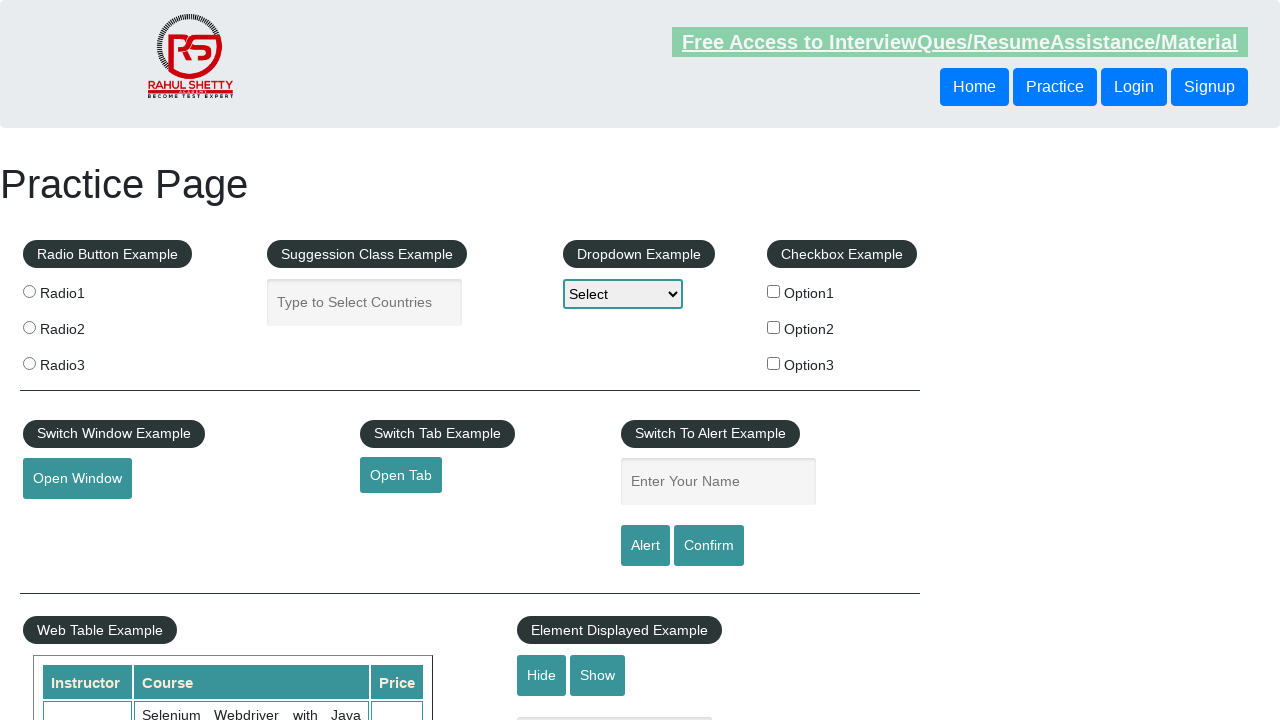

Waited for footer navigation links to be present
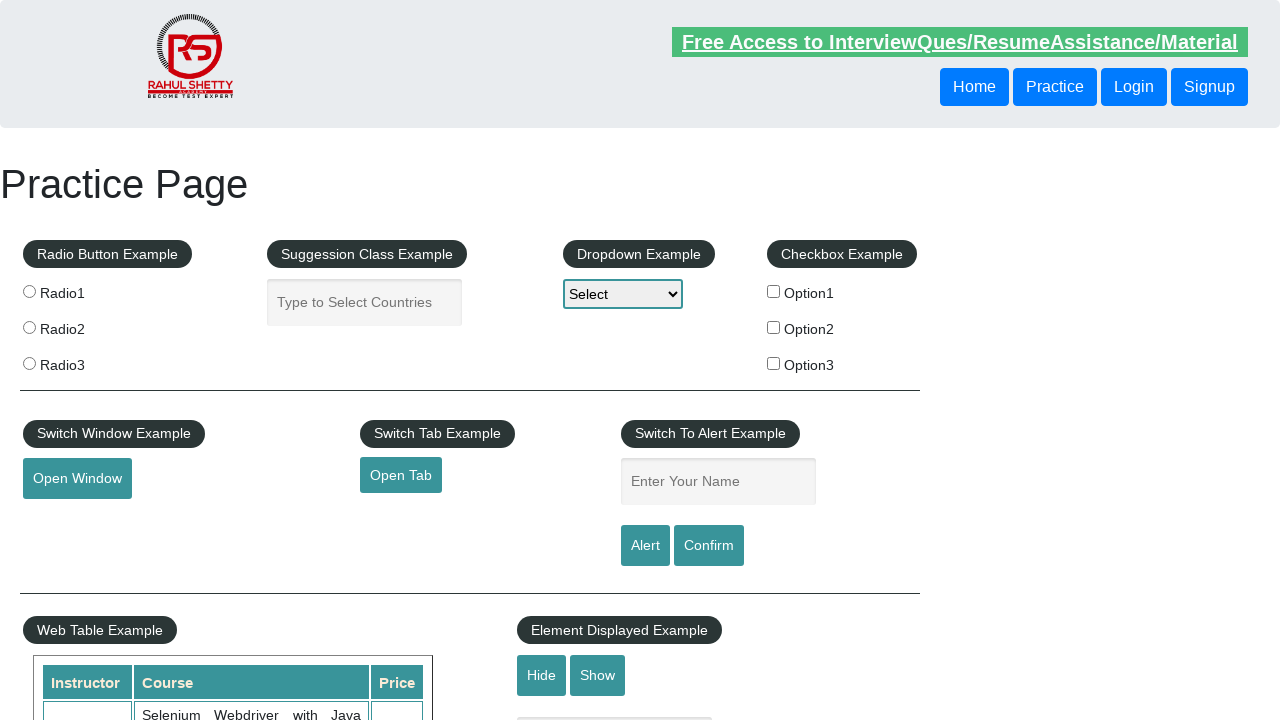

Located all footer navigation link elements
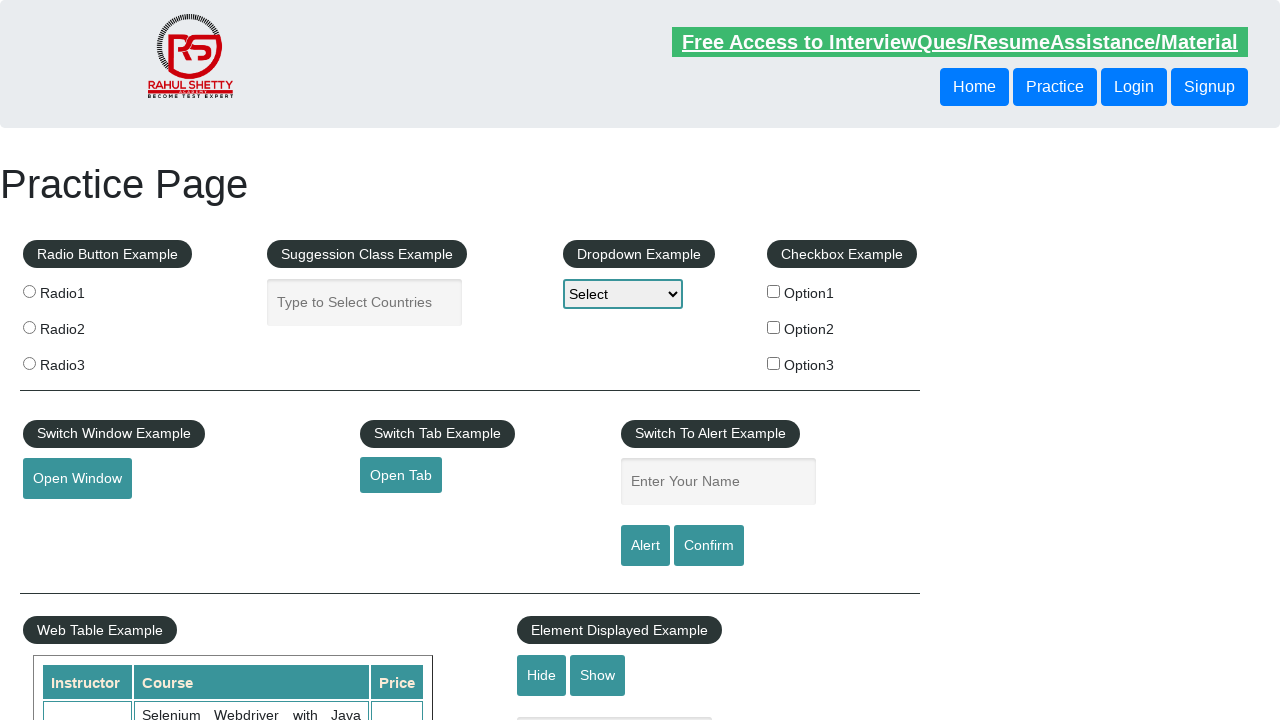

Verified 20 footer links are present
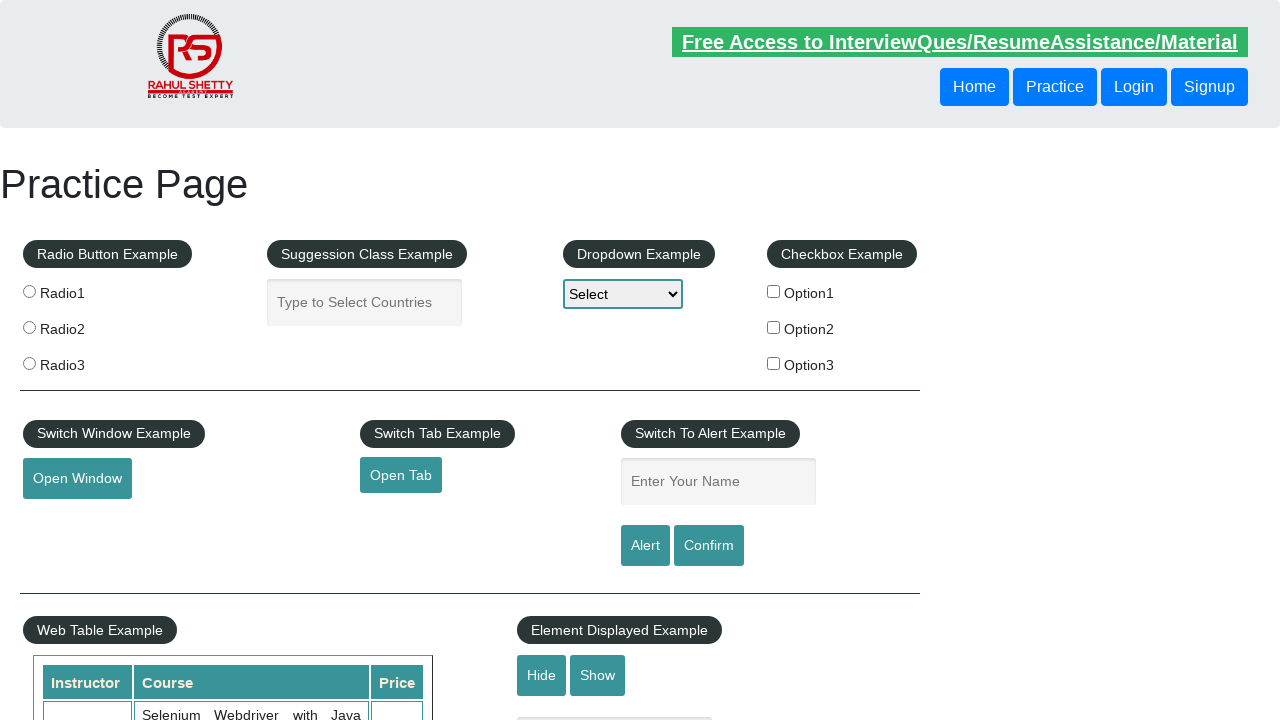

Verified footer link 0 has valid href attribute: #
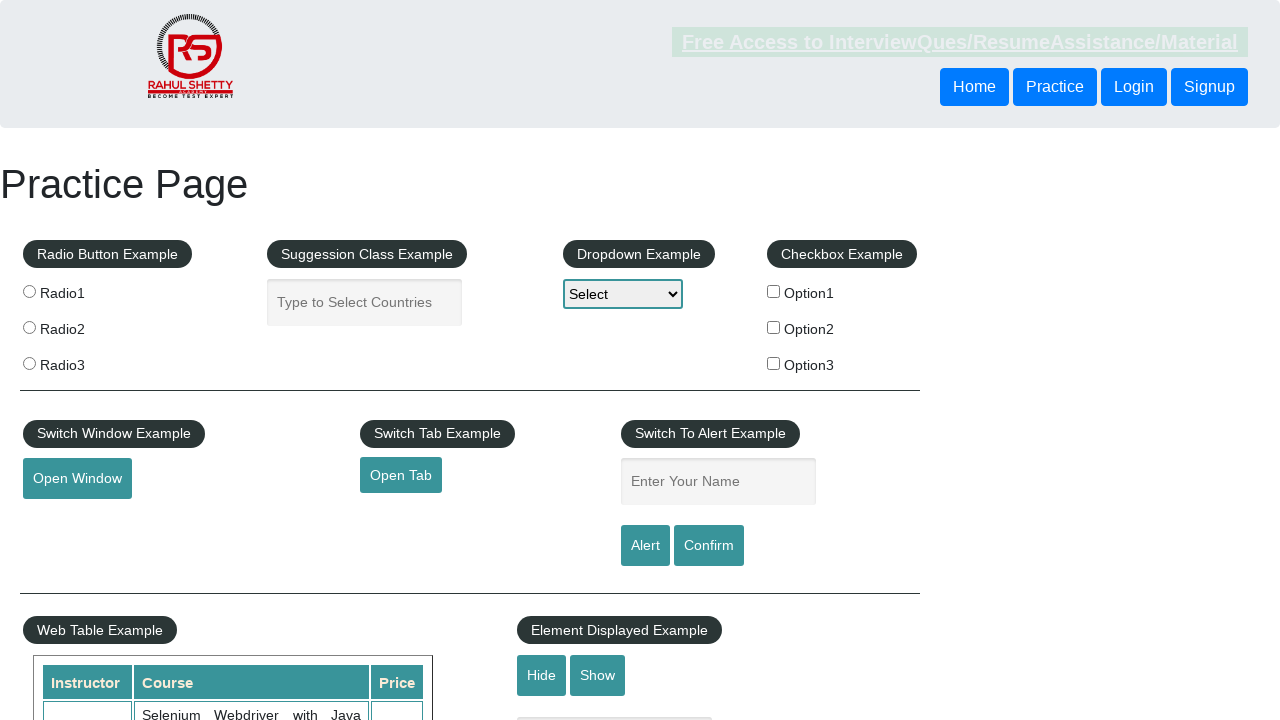

Verified footer link 1 has valid href attribute: http://www.restapitutorial.com/
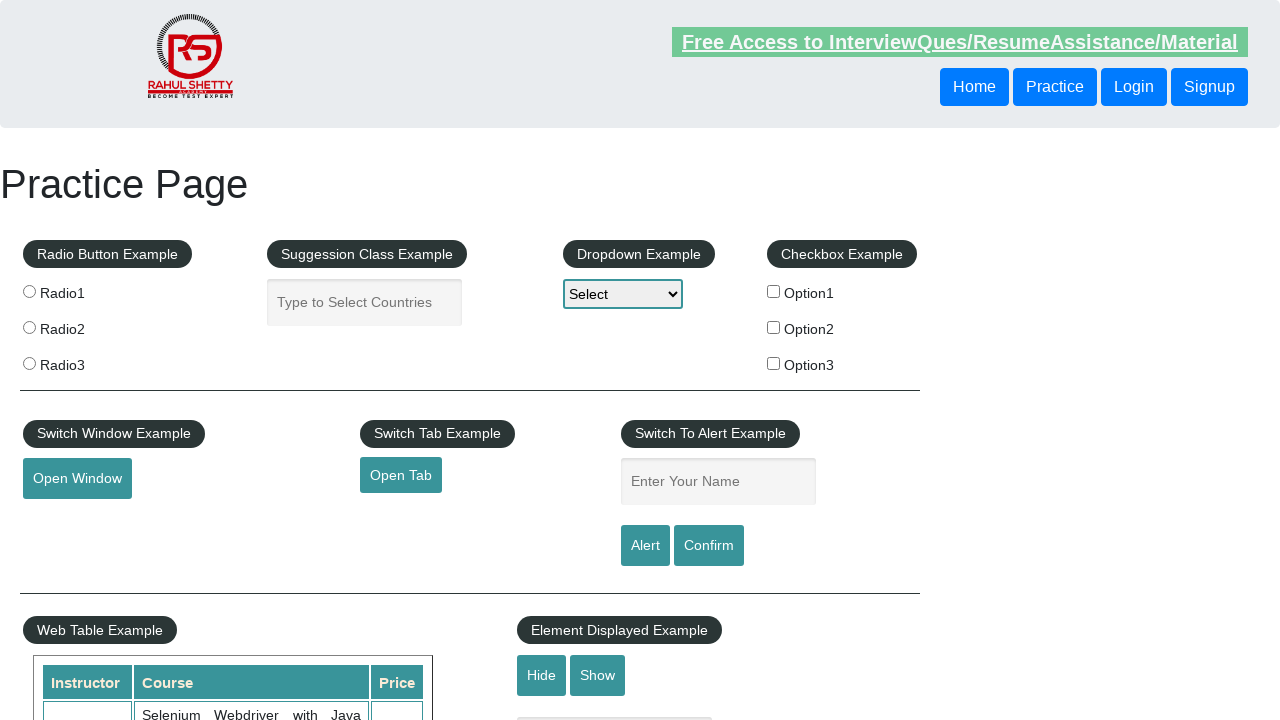

Verified footer link 2 has valid href attribute: https://www.soapui.org/
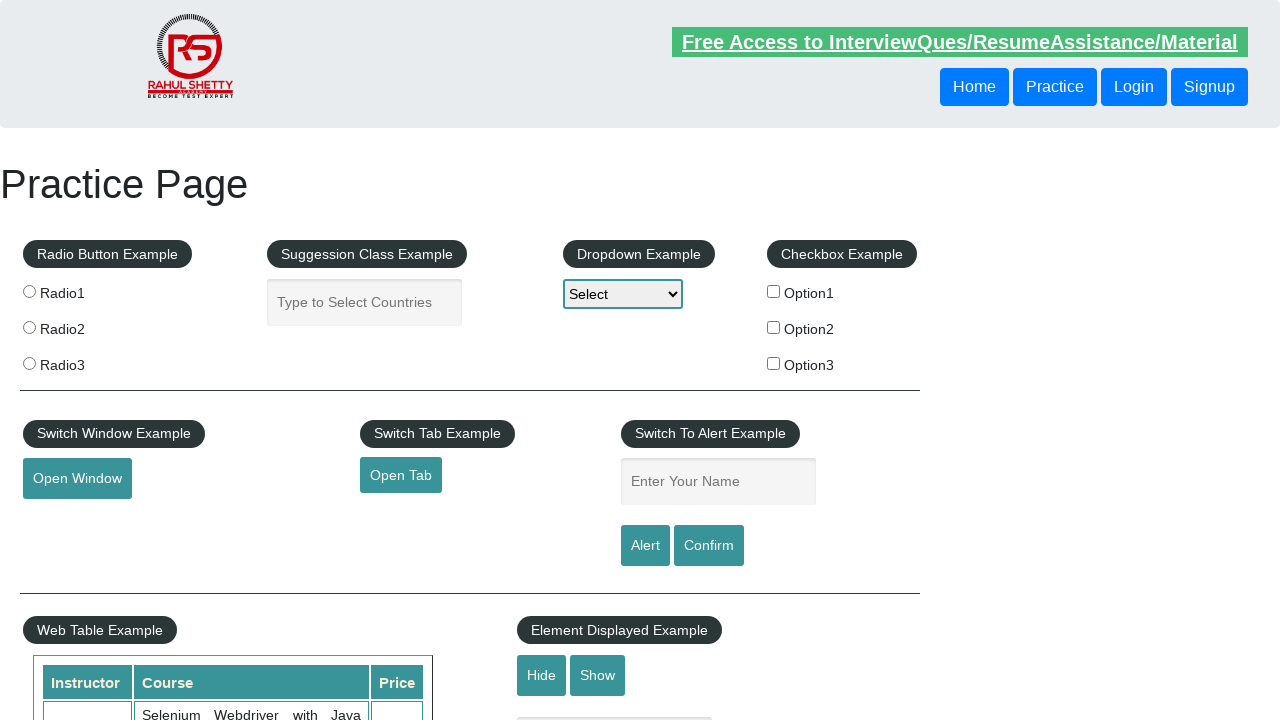

Verified footer link 3 has valid href attribute: https://courses.rahulshettyacademy.com/p/appium-tutorial
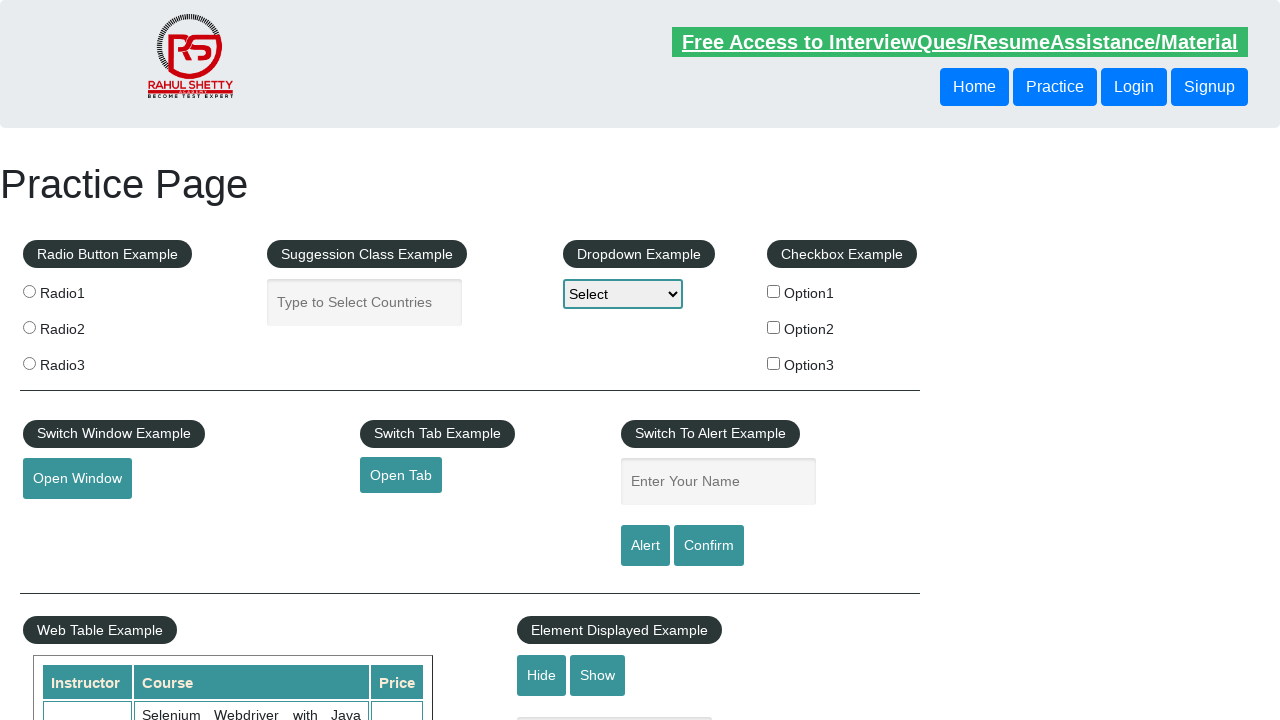

Verified footer link 4 has valid href attribute: https://jmeter.apache.org/
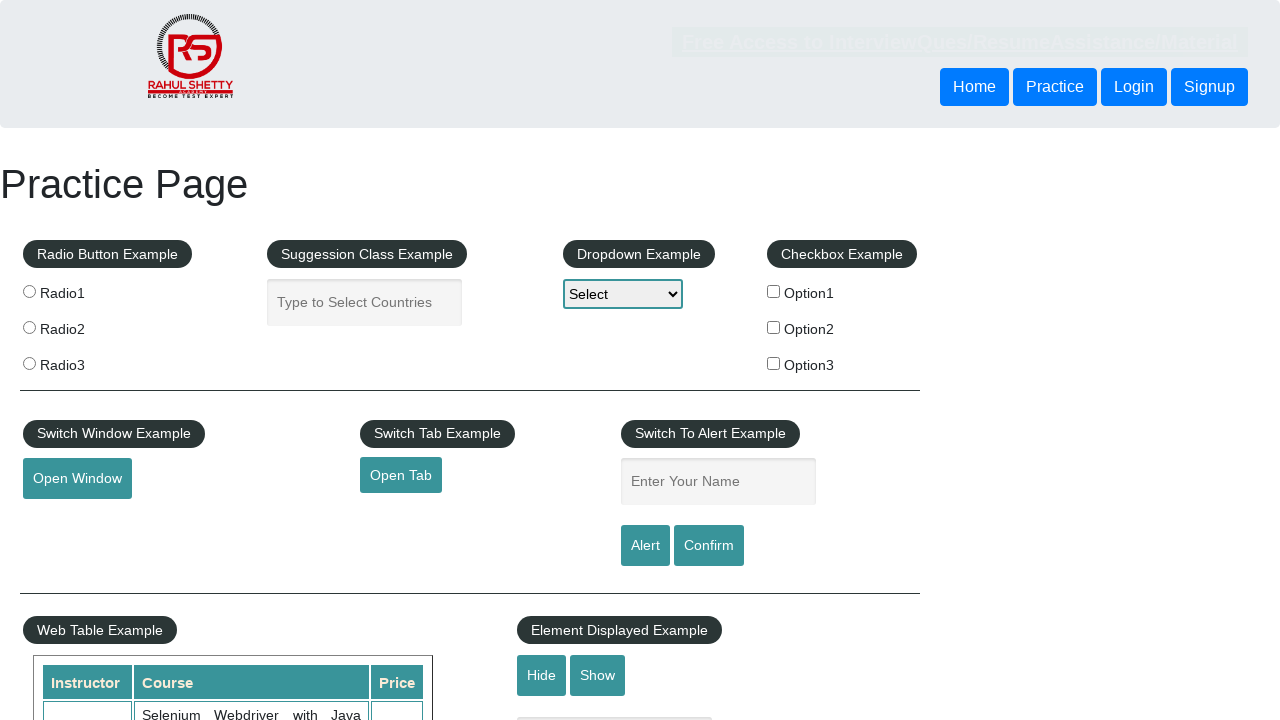

Verified footer link 5 has valid href attribute: #
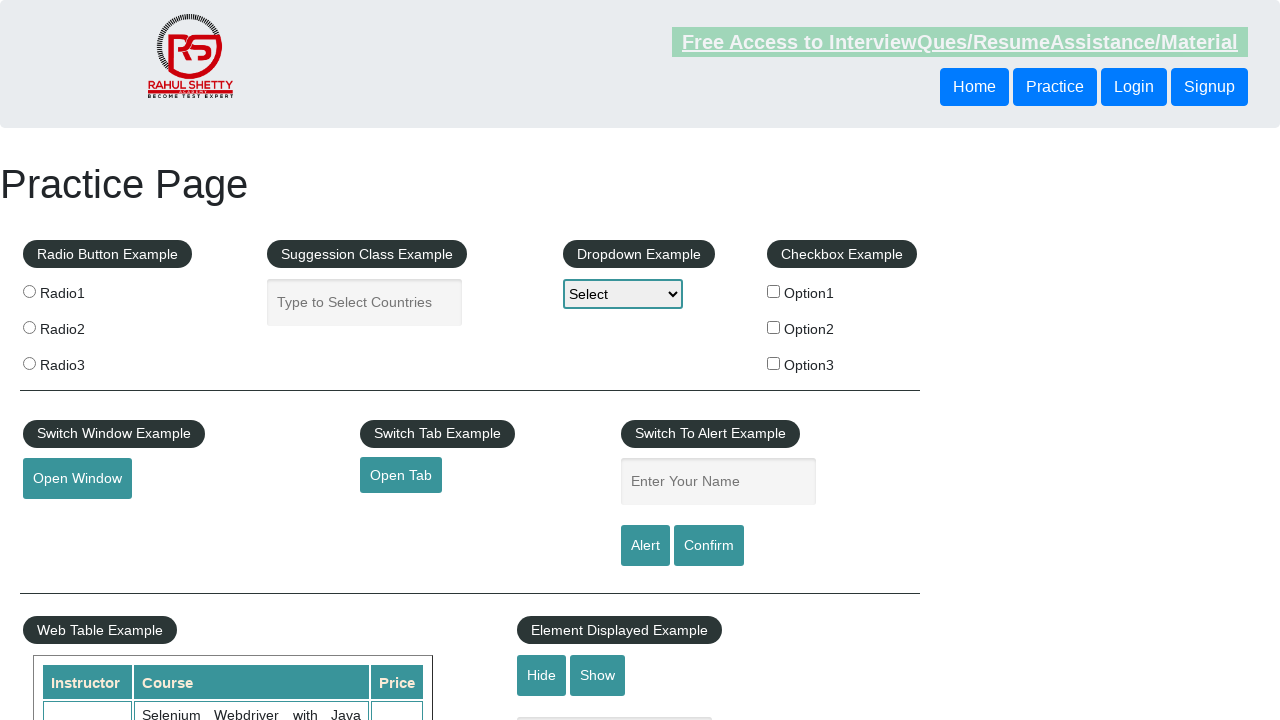

Verified footer link 6 has valid href attribute: https://rahulshettyacademy.com/brokenlink
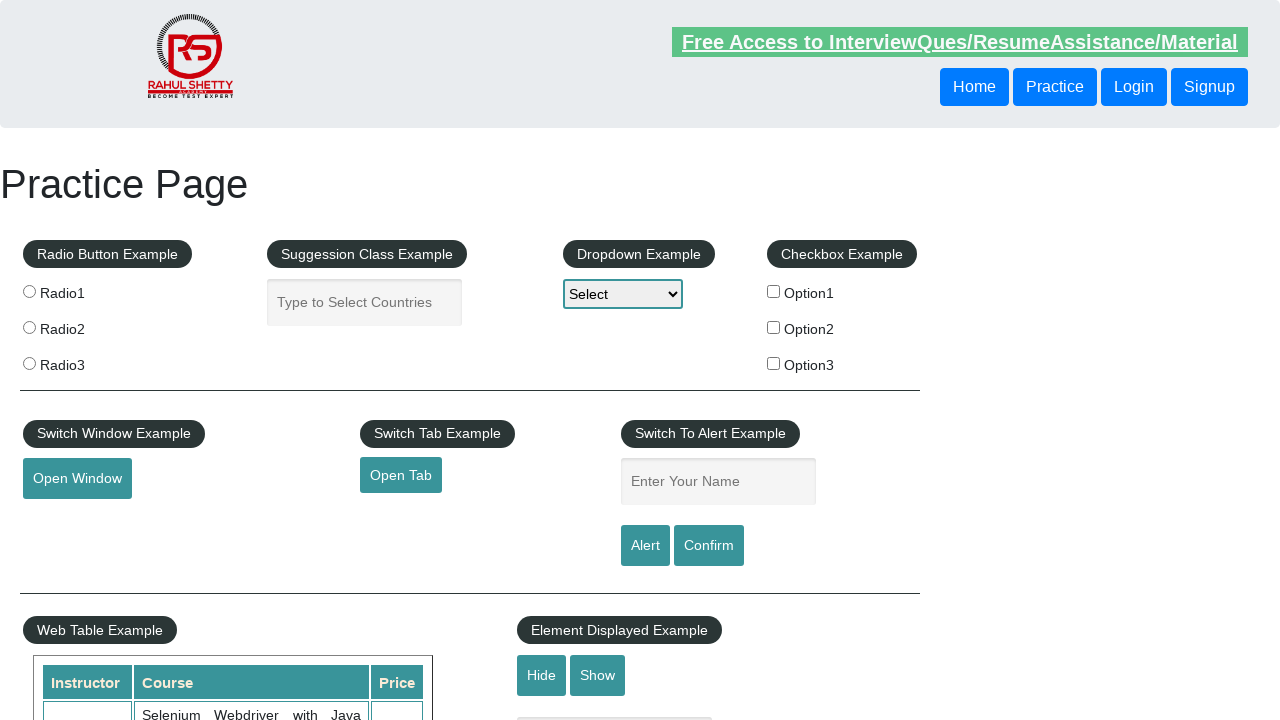

Verified footer link 7 has valid href attribute: #
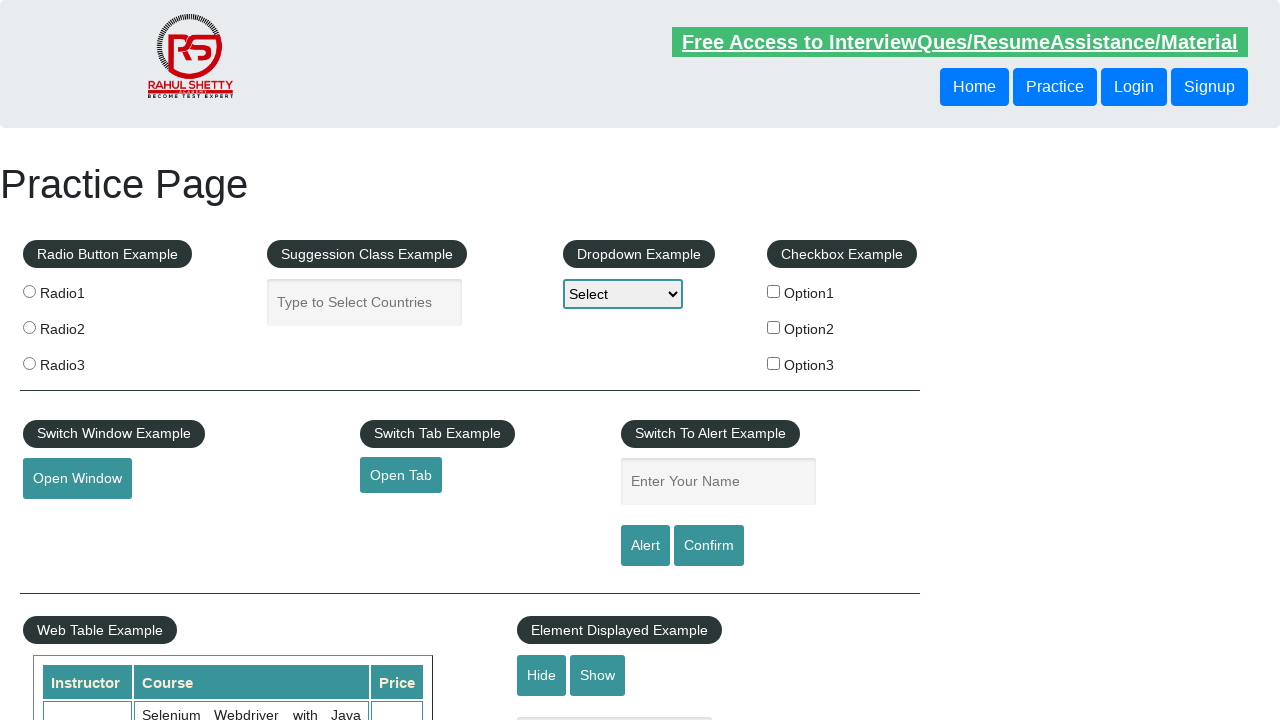

Verified footer link 8 has valid href attribute: #
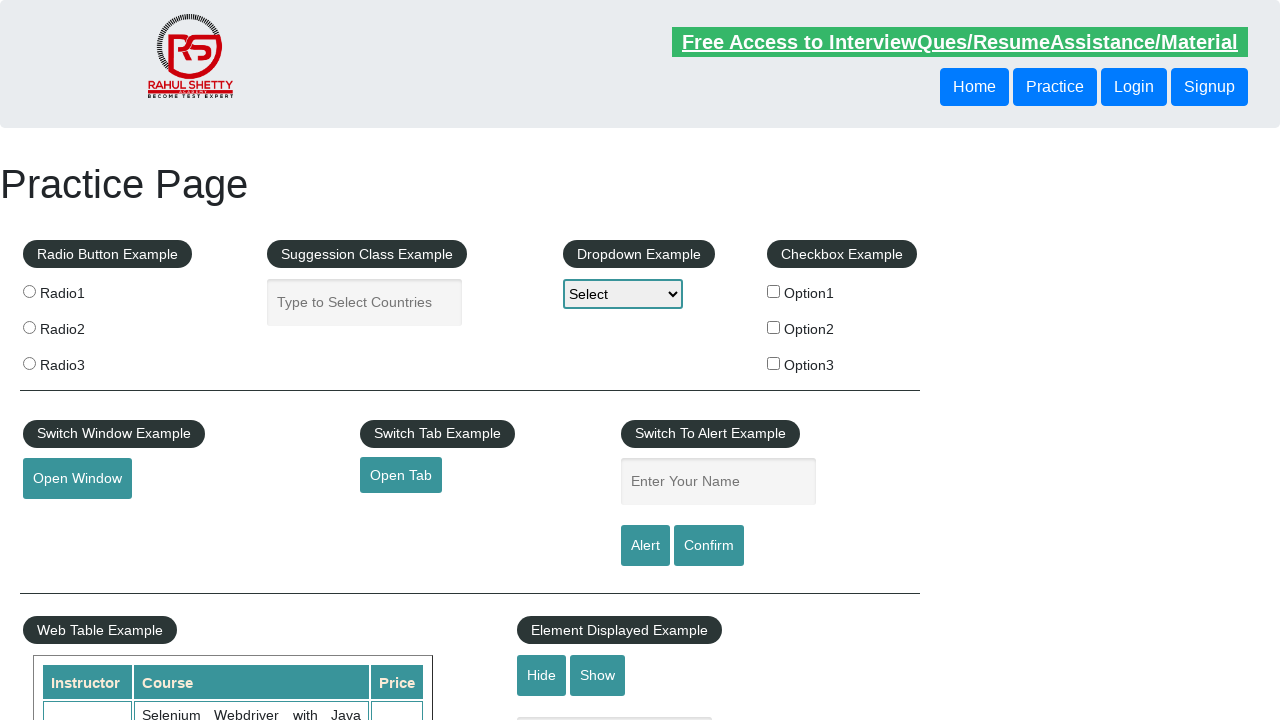

Verified footer link 9 has valid href attribute: #
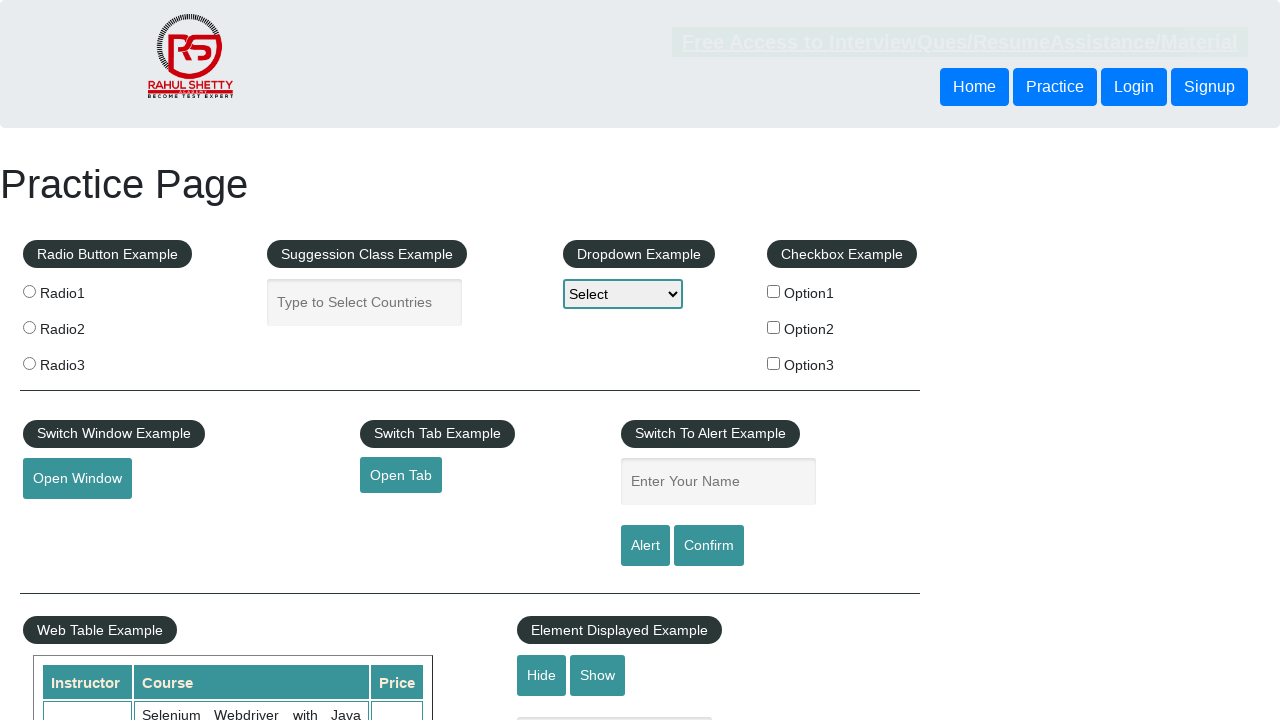

Verified footer link 10 has valid href attribute: #
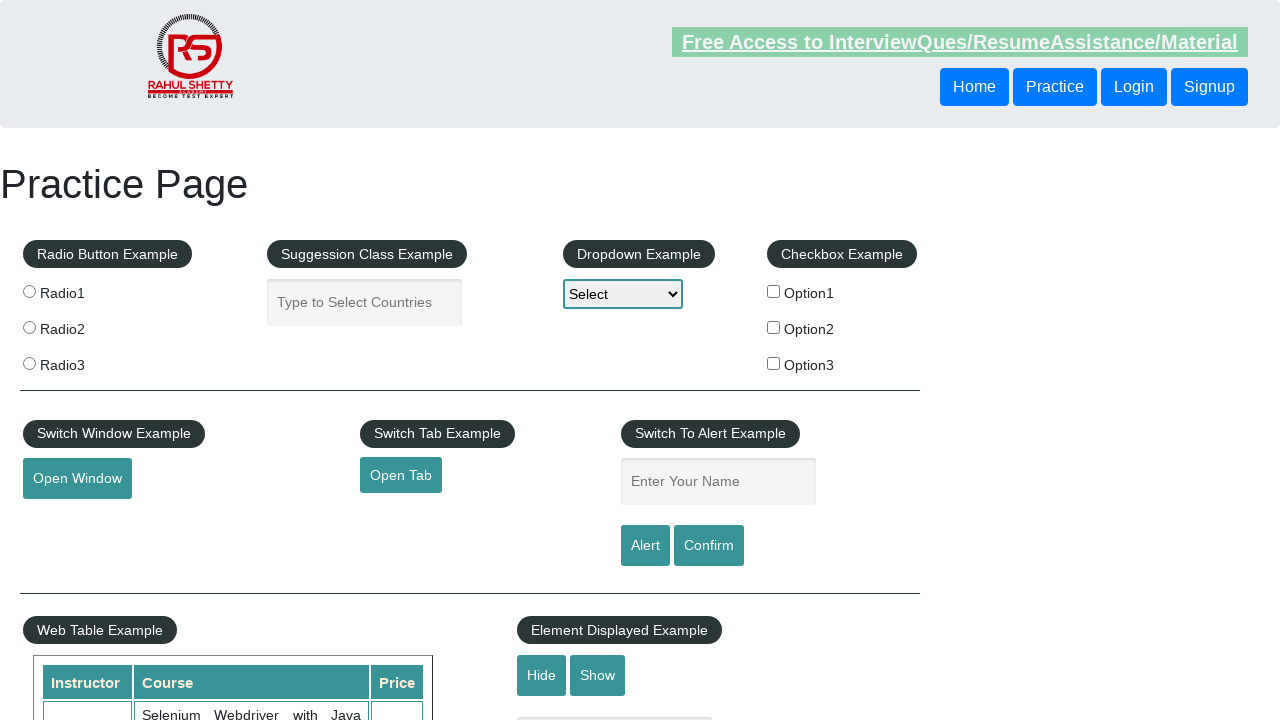

Verified footer link 11 has valid href attribute: #
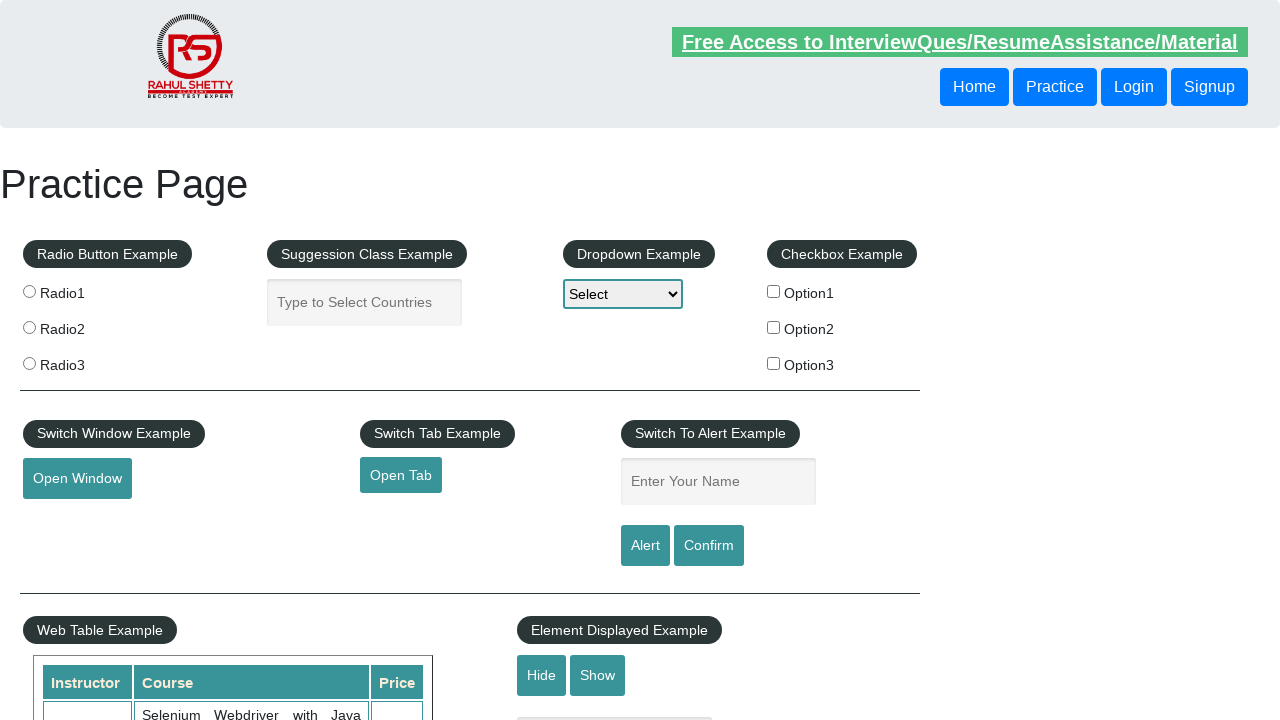

Verified footer link 12 has valid href attribute: #
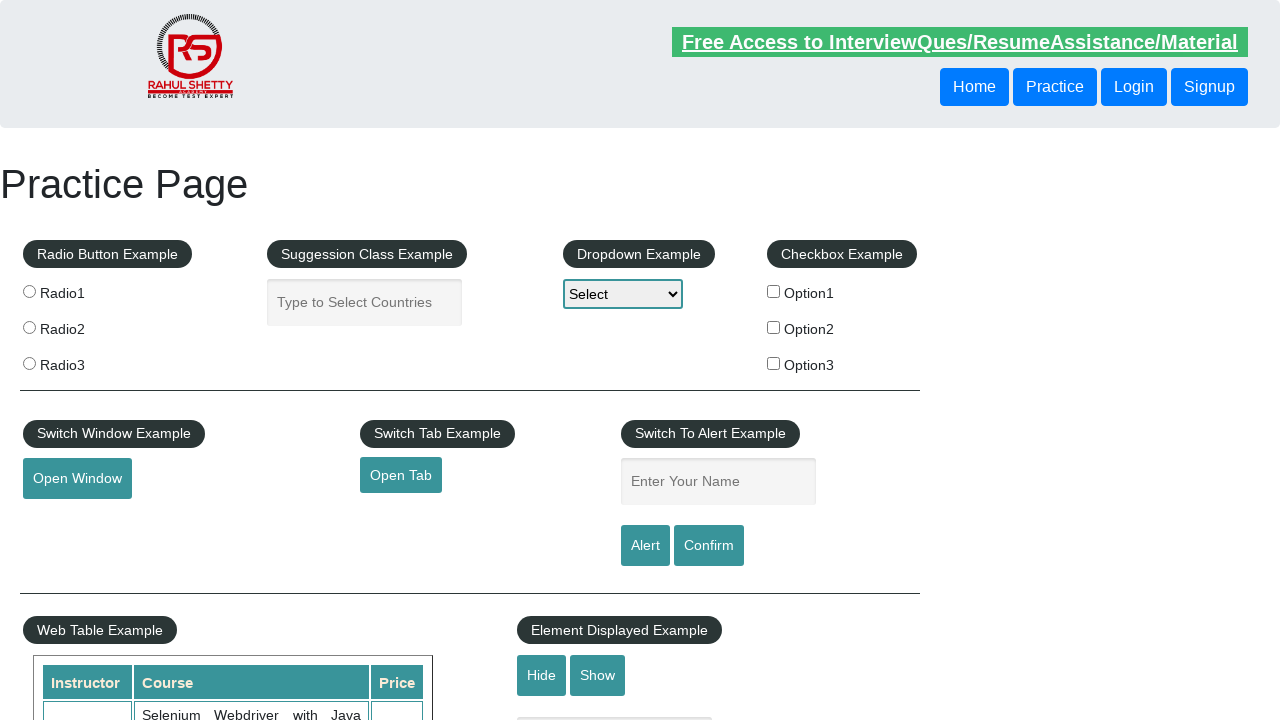

Verified footer link 13 has valid href attribute: #
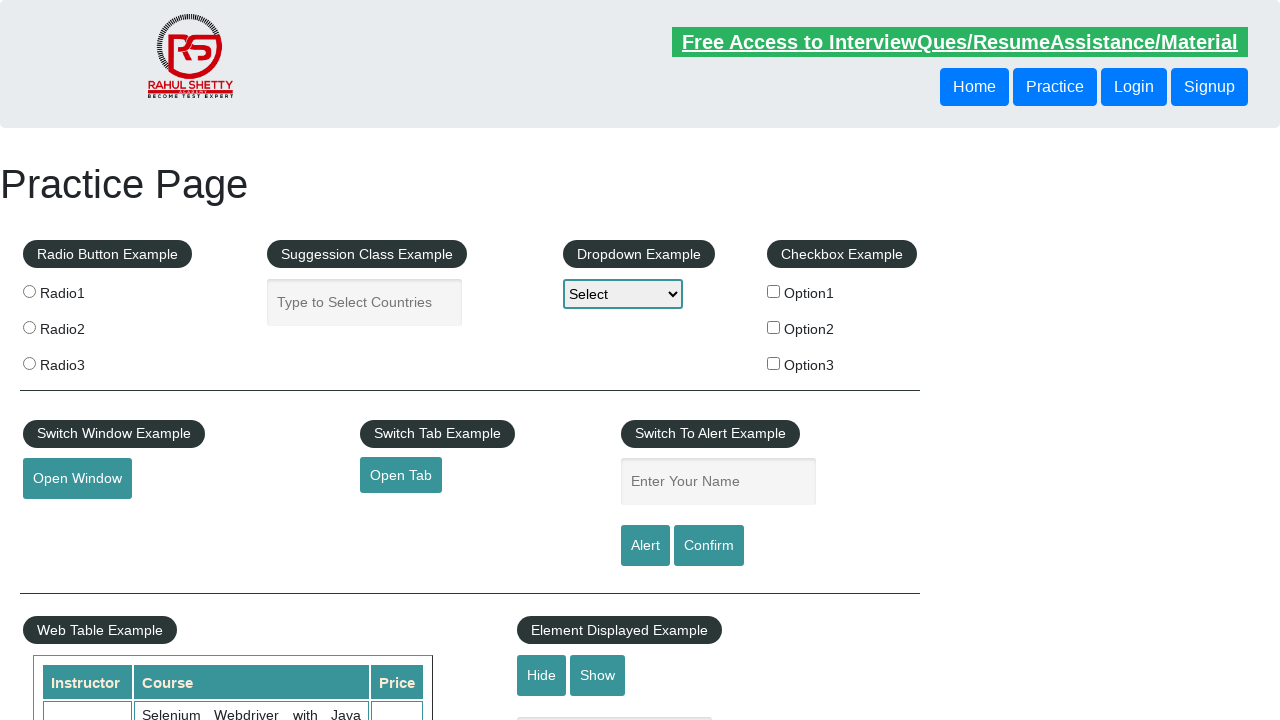

Verified footer link 14 has valid href attribute: #
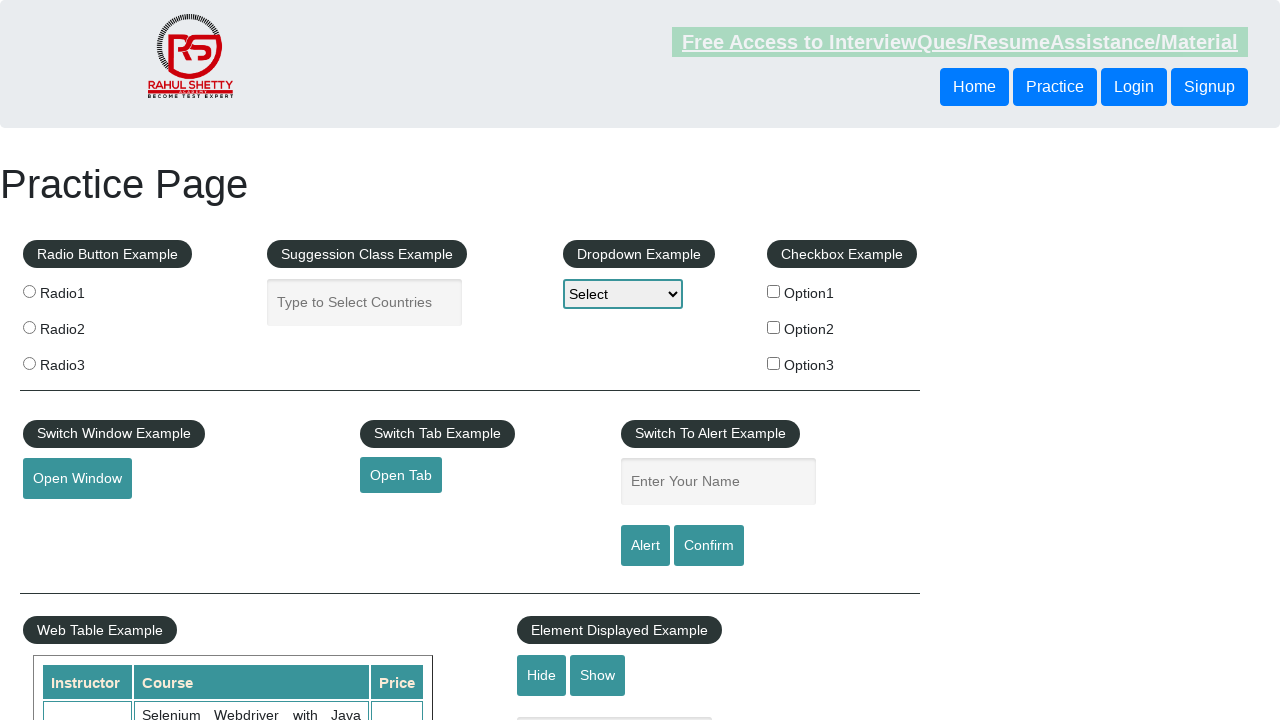

Verified footer link 15 has valid href attribute: #
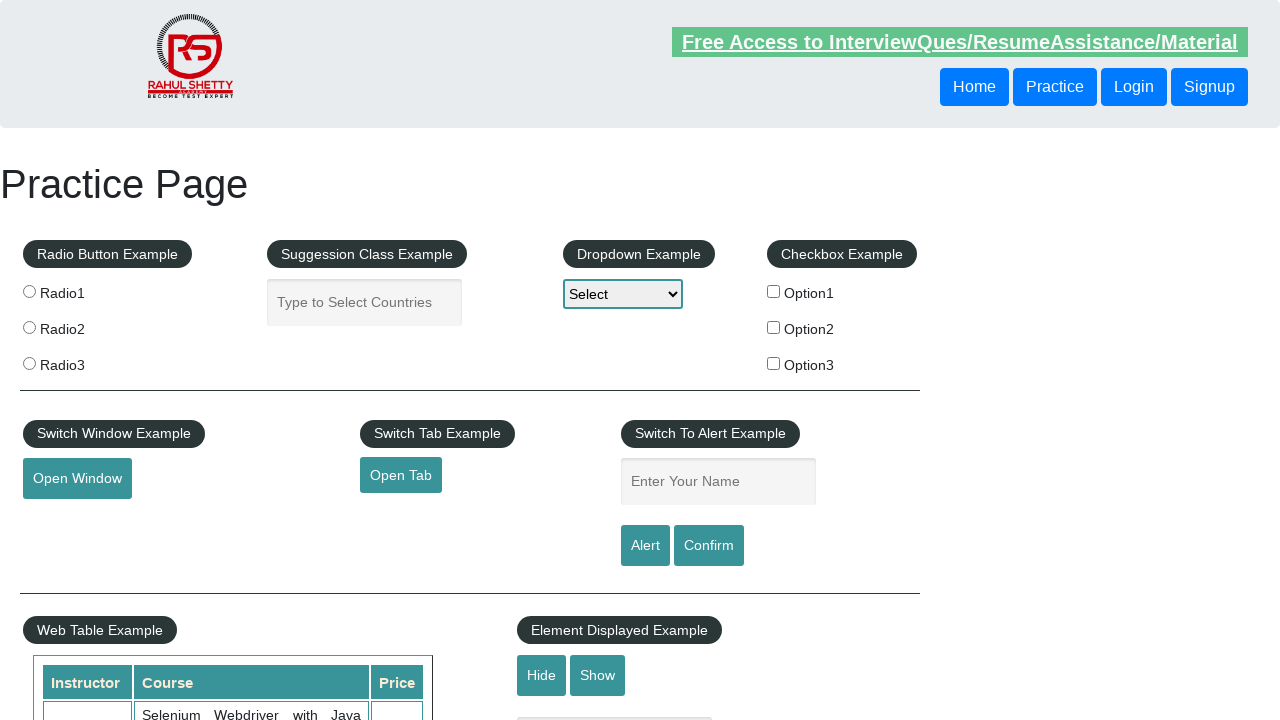

Verified footer link 16 has valid href attribute: #
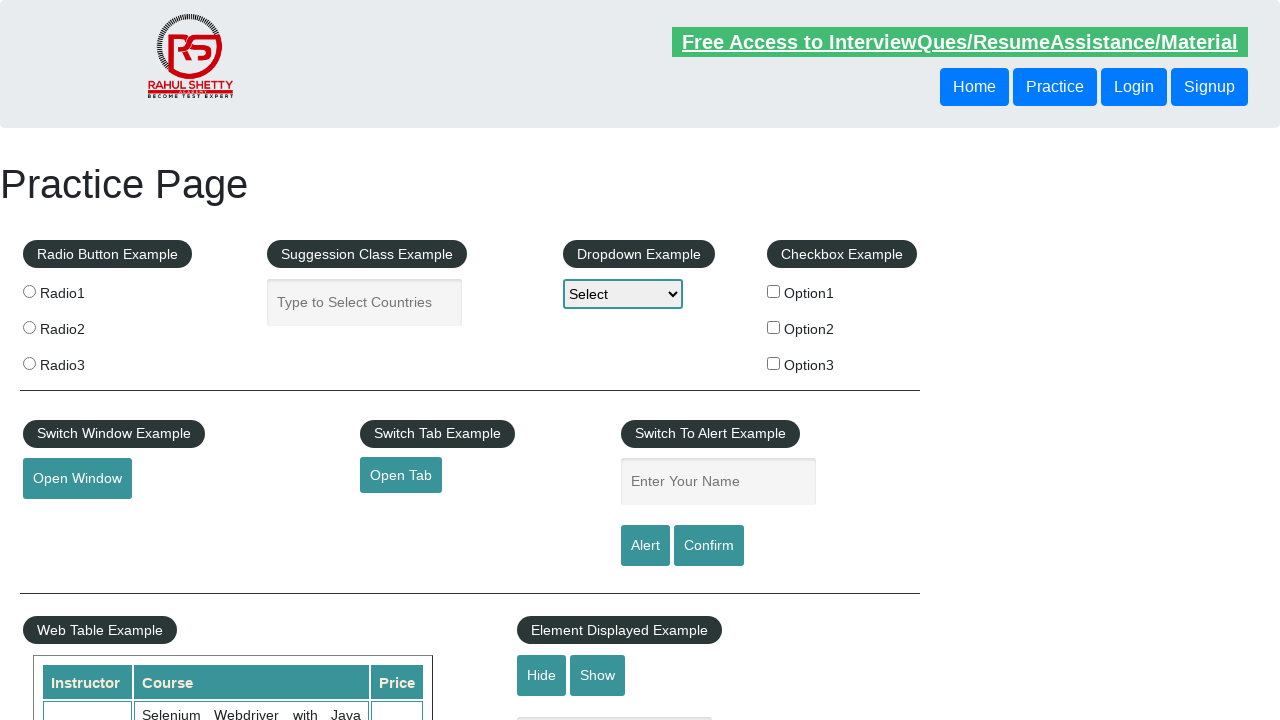

Verified footer link 17 has valid href attribute: #
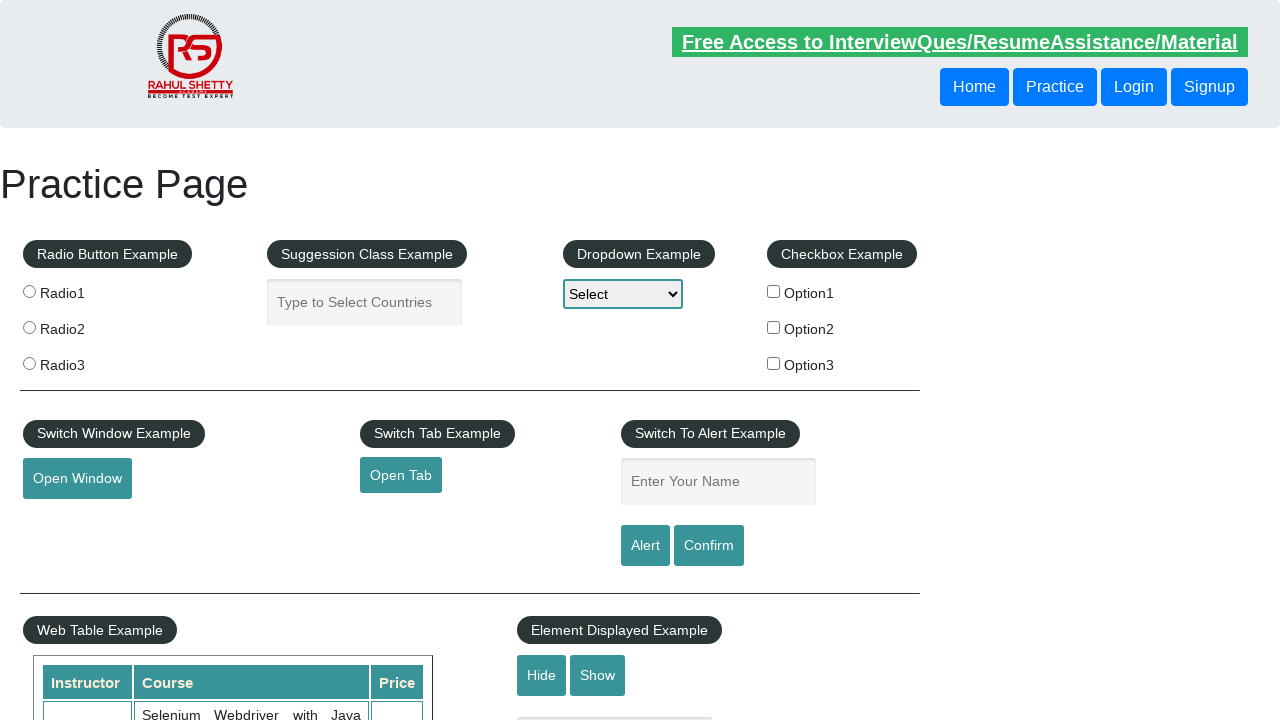

Verified footer link 18 has valid href attribute: #
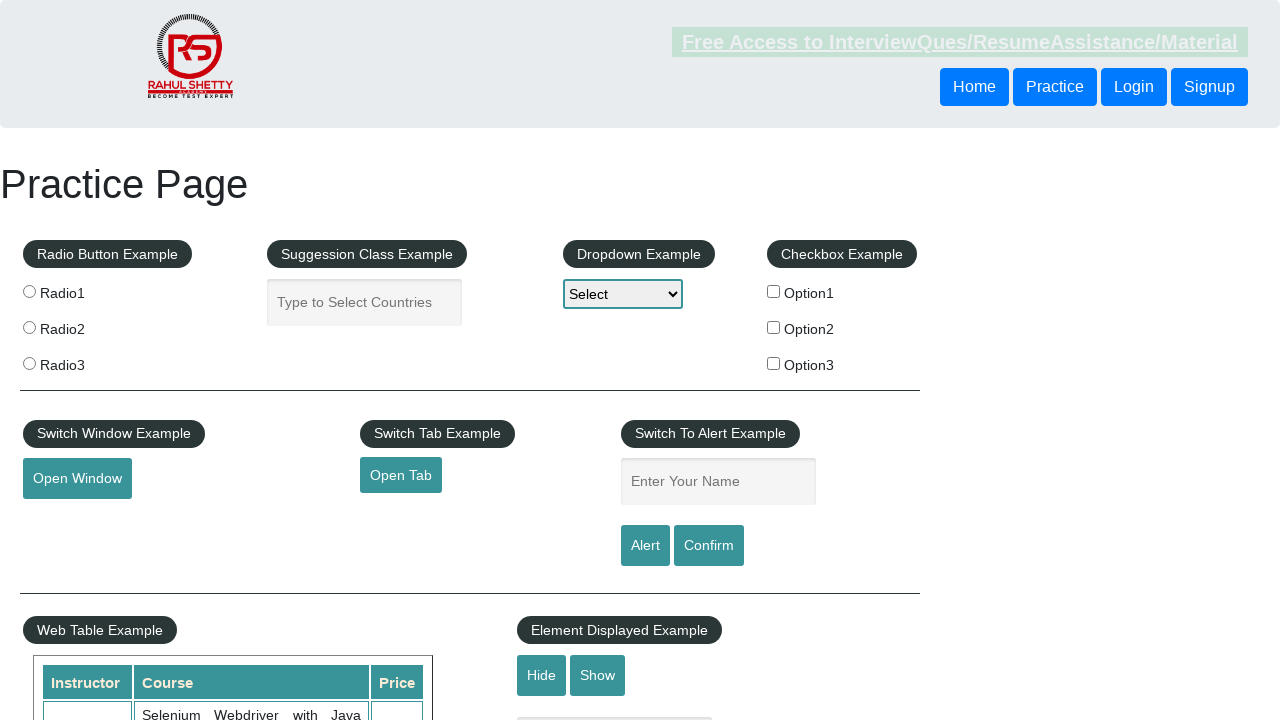

Verified footer link 19 has valid href attribute: #
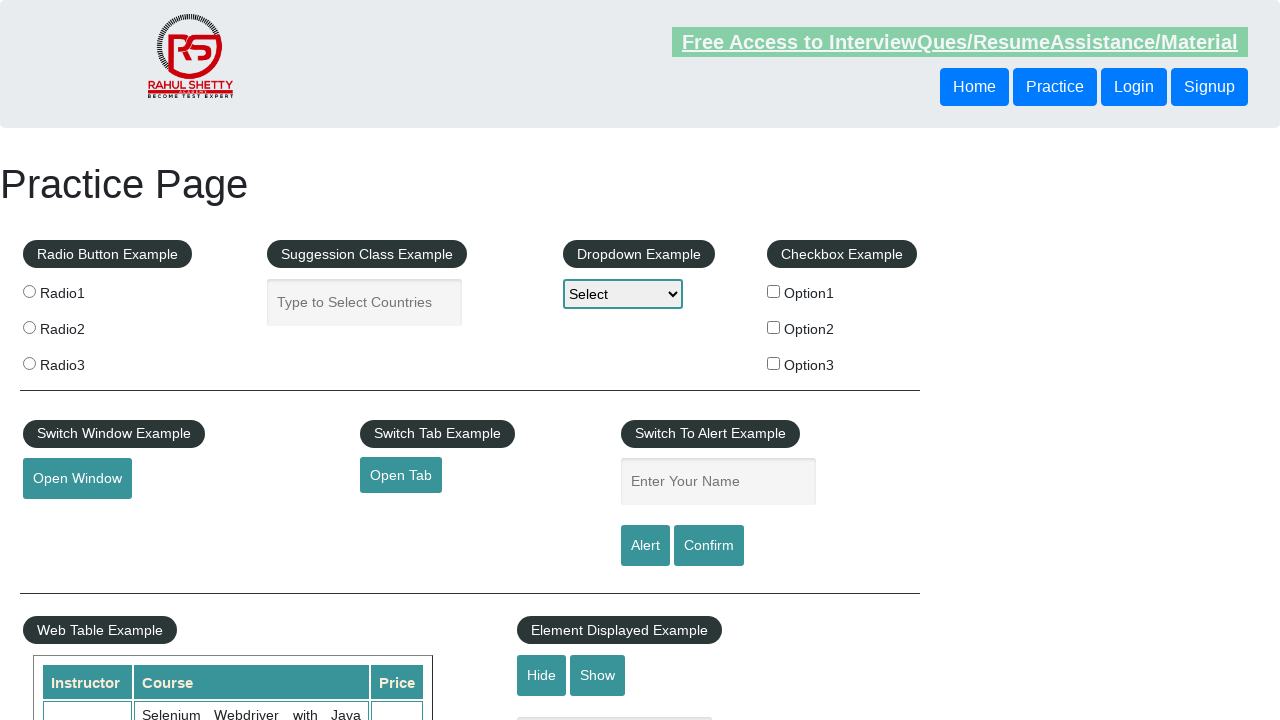

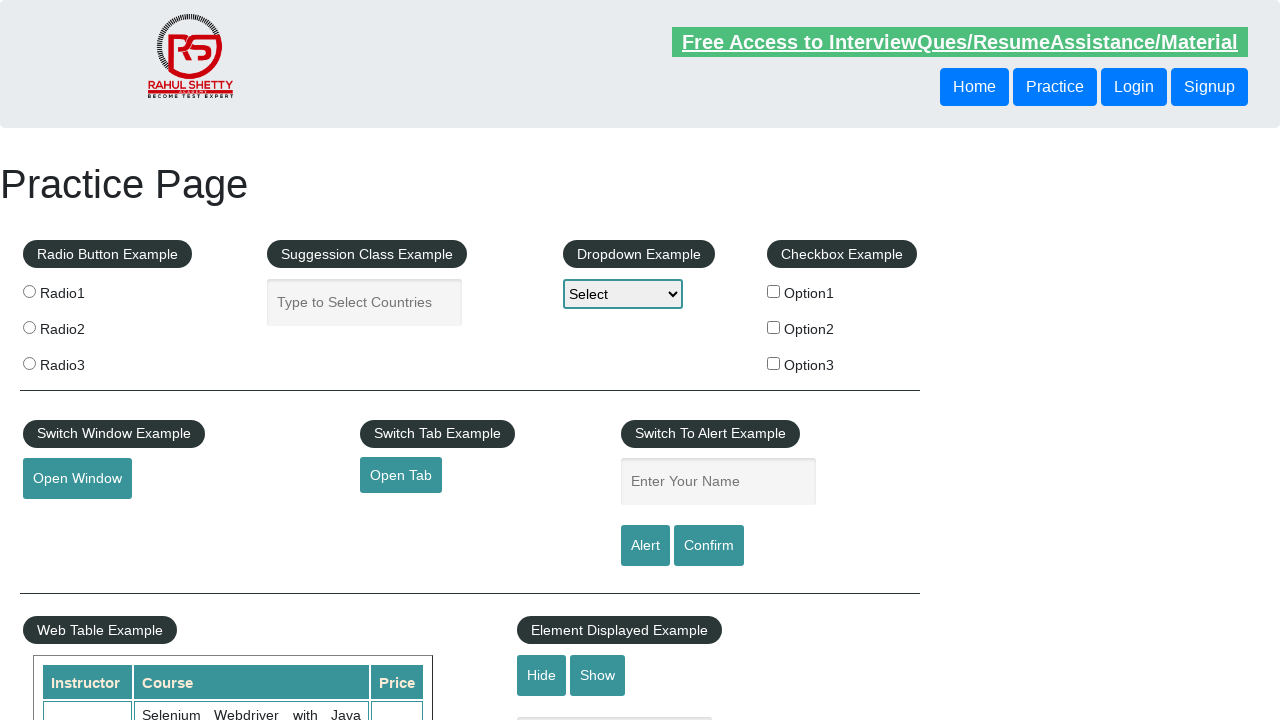